Tests that edits are cancelled when pressing Escape key.

Starting URL: https://demo.playwright.dev/todomvc

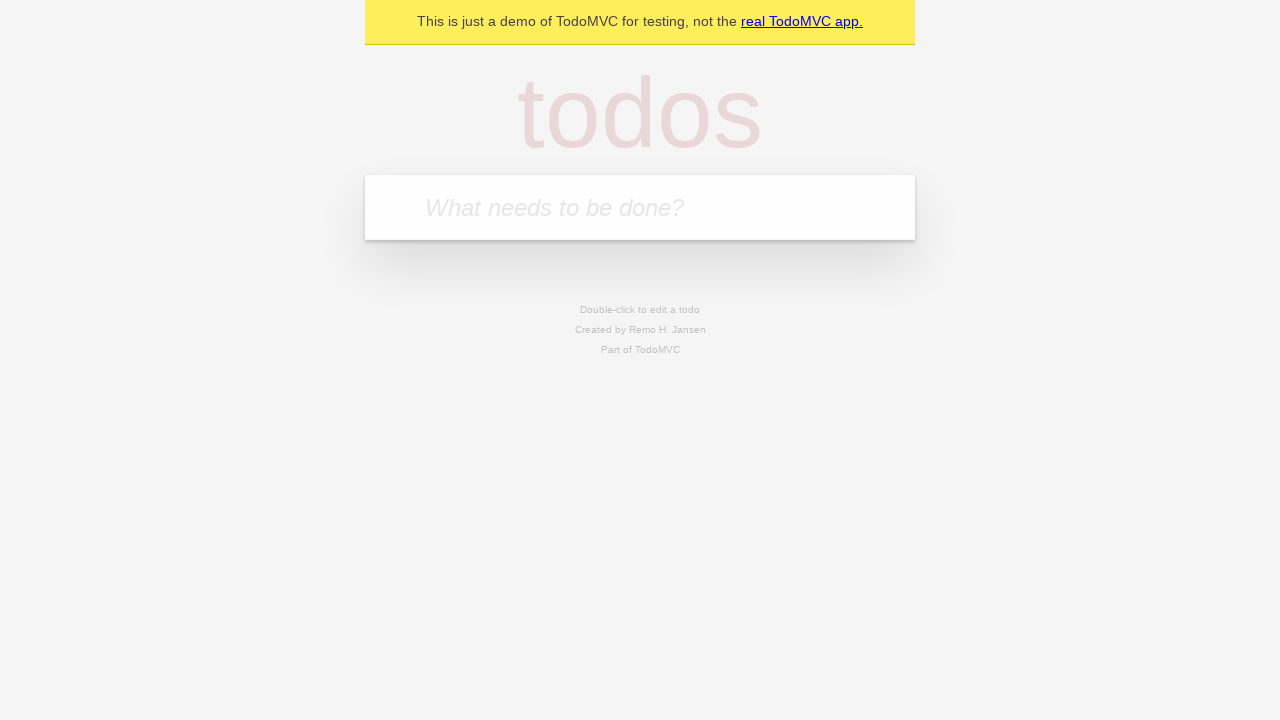

Filled todo input with 'buy some cheese' on internal:attr=[placeholder="What needs to be done?"i]
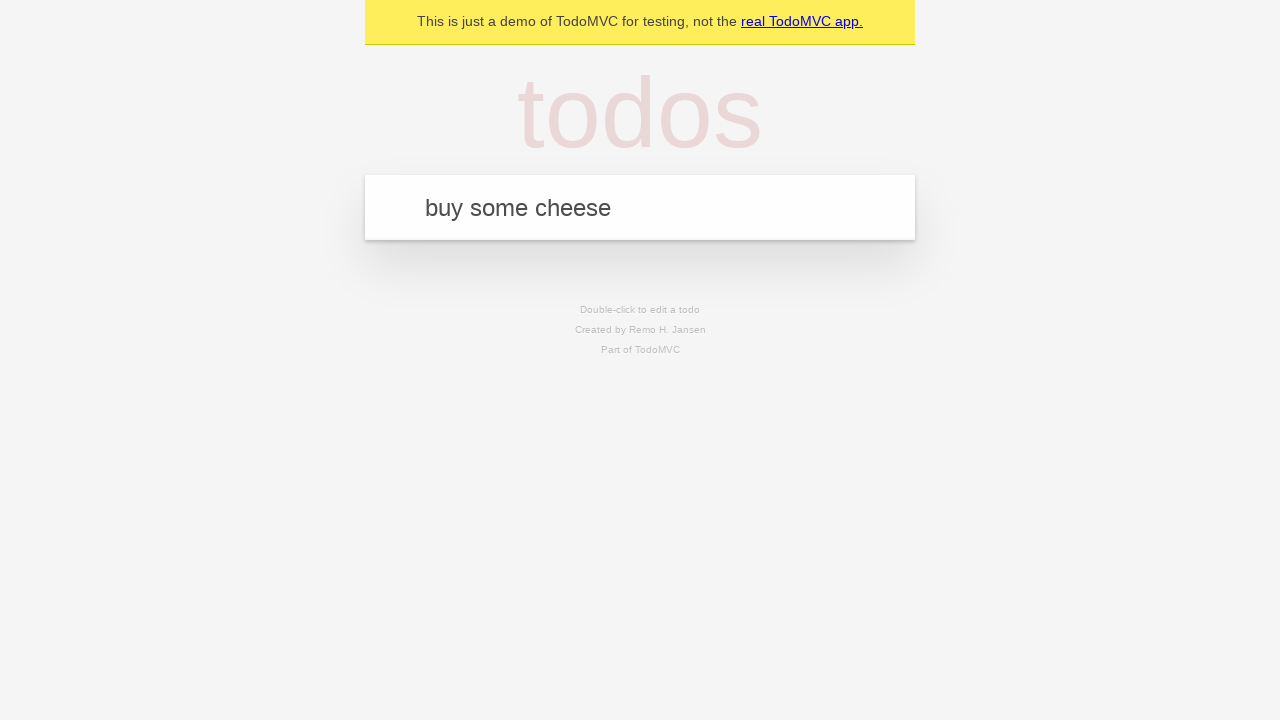

Pressed Enter to create first todo on internal:attr=[placeholder="What needs to be done?"i]
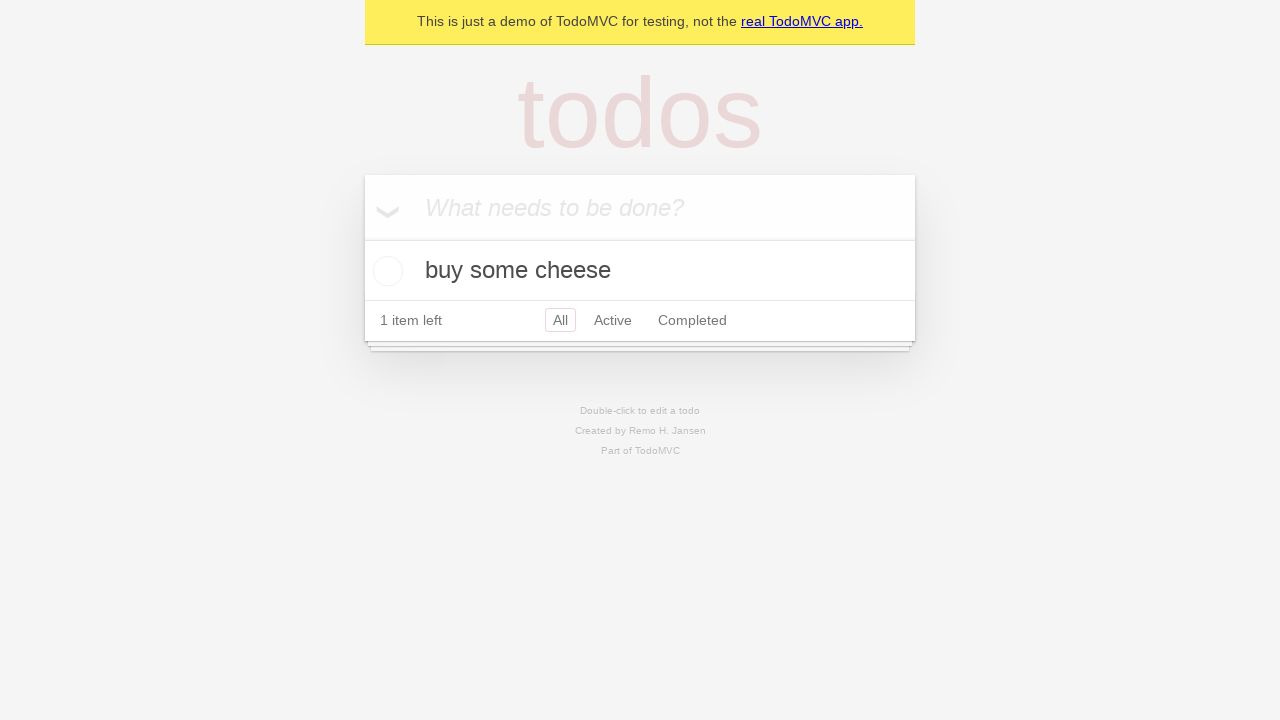

Filled todo input with 'feed the cat' on internal:attr=[placeholder="What needs to be done?"i]
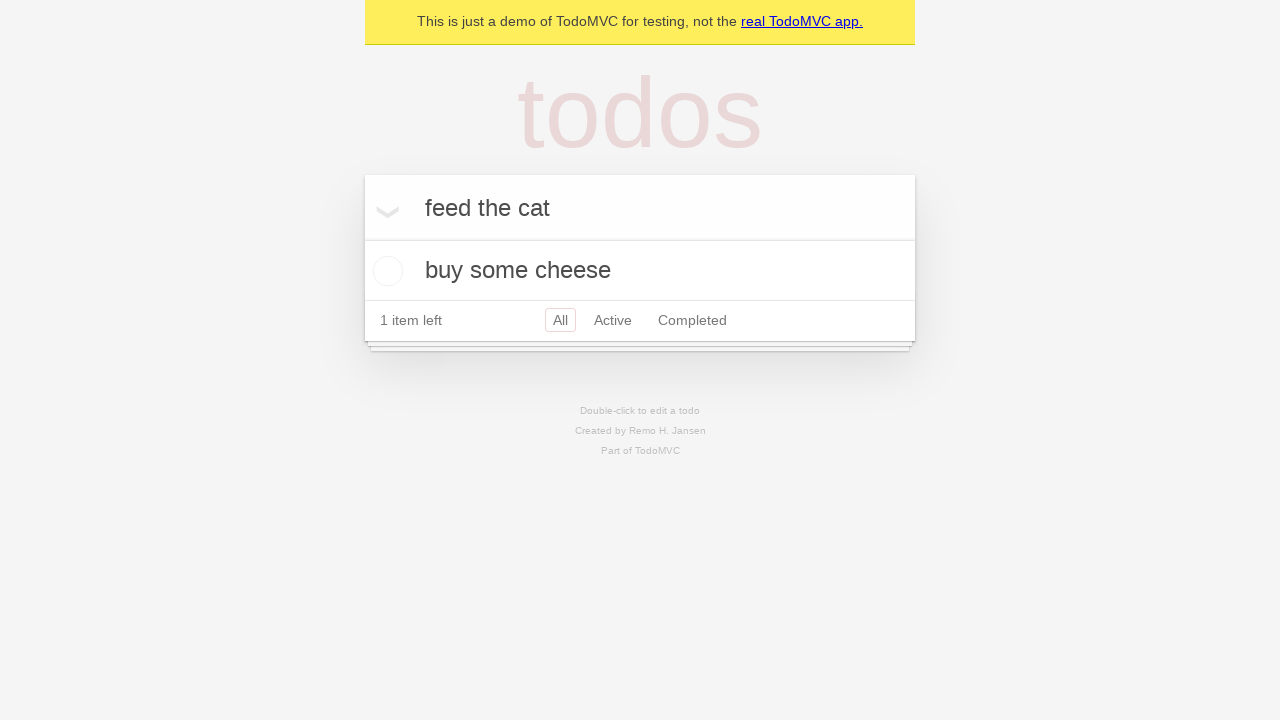

Pressed Enter to create second todo on internal:attr=[placeholder="What needs to be done?"i]
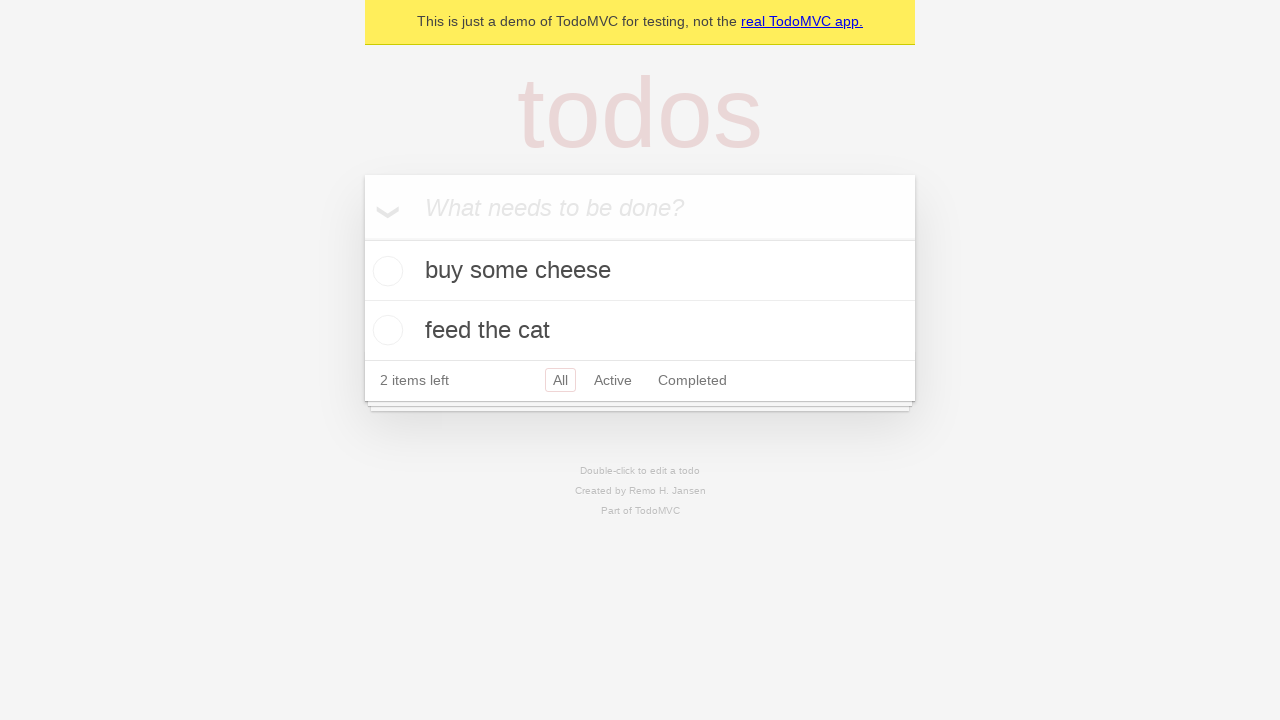

Filled todo input with 'book a doctors appointment' on internal:attr=[placeholder="What needs to be done?"i]
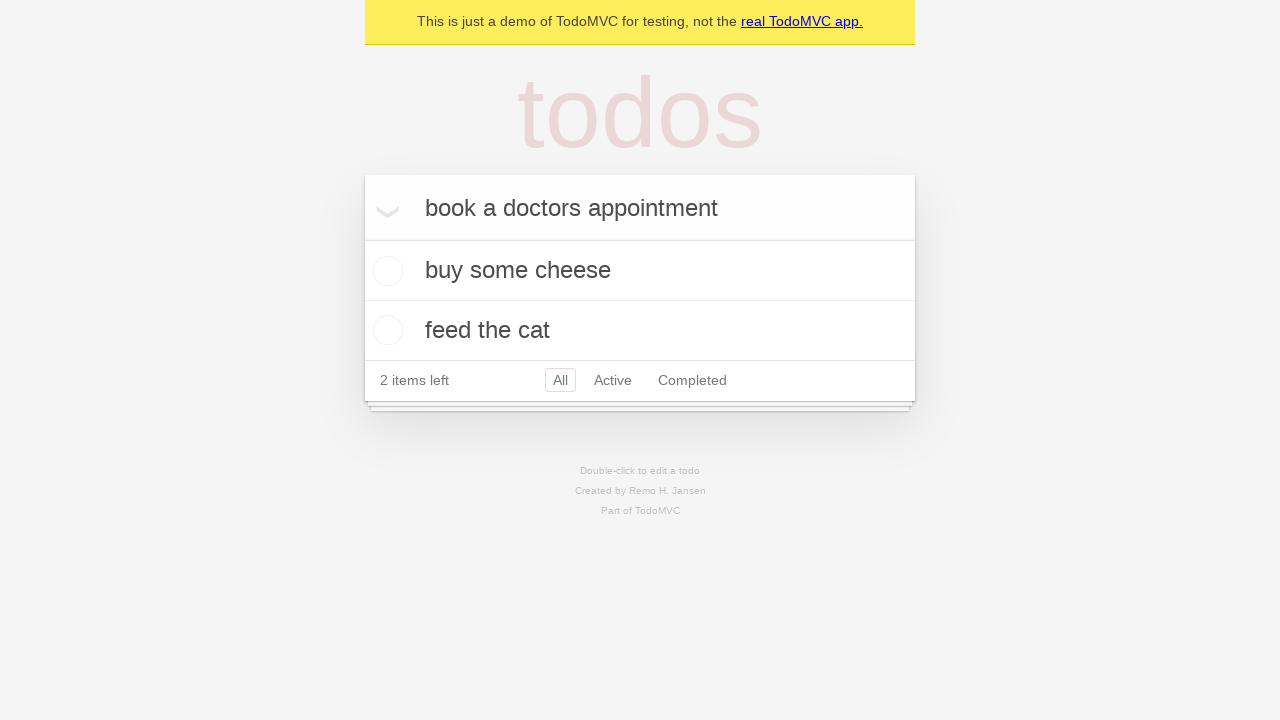

Pressed Enter to create third todo on internal:attr=[placeholder="What needs to be done?"i]
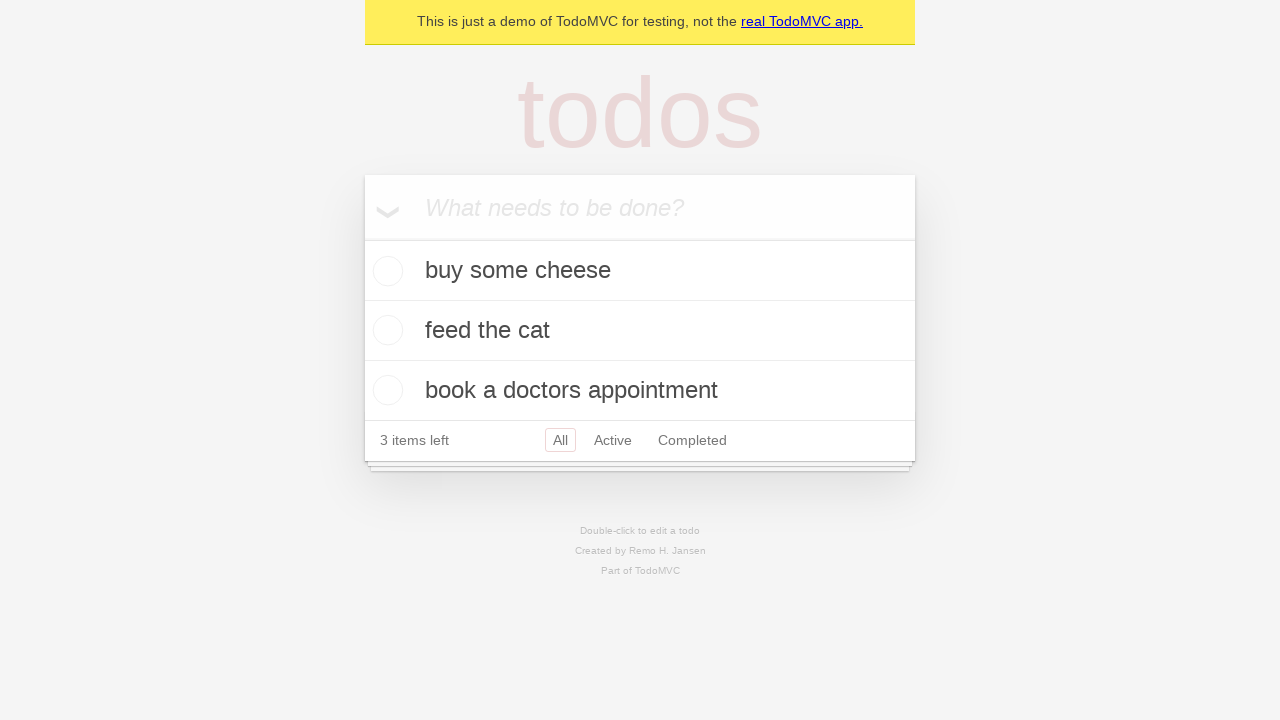

Double-clicked second todo to enter edit mode at (640, 331) on internal:testid=[data-testid="todo-item"s] >> nth=1
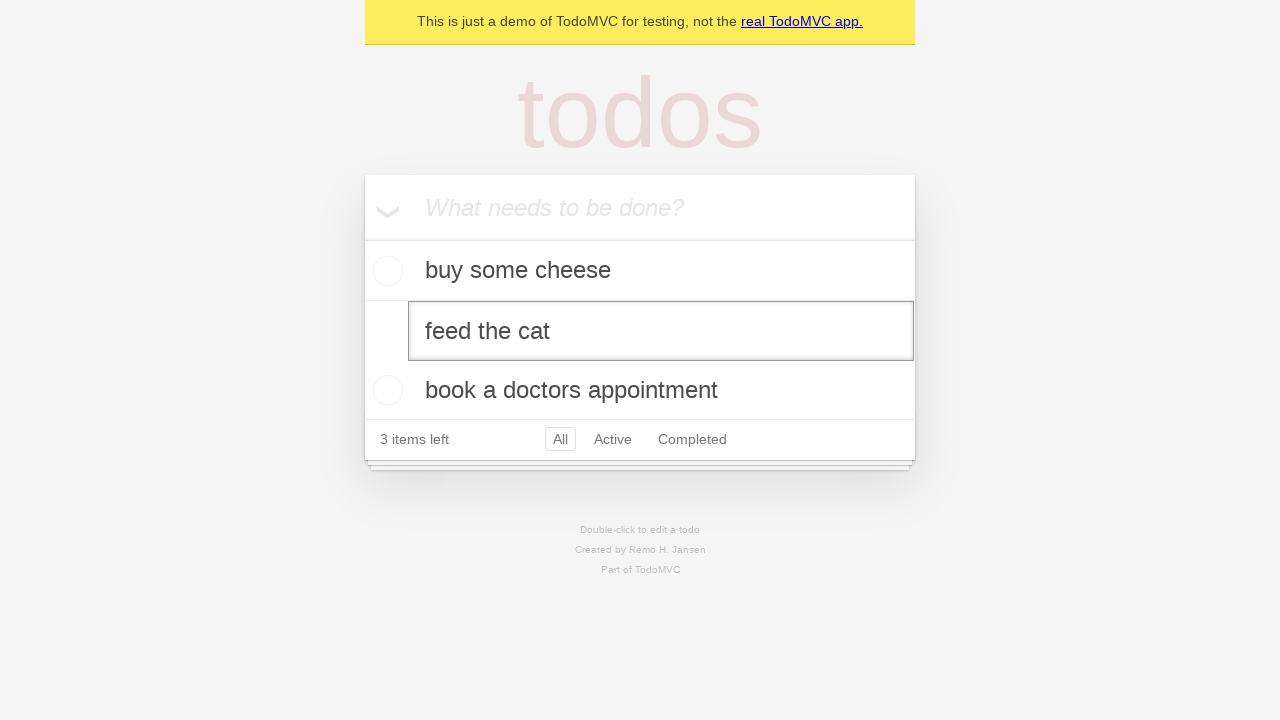

Filled edit field with 'buy some sausages' on internal:testid=[data-testid="todo-item"s] >> nth=1 >> internal:role=textbox[nam
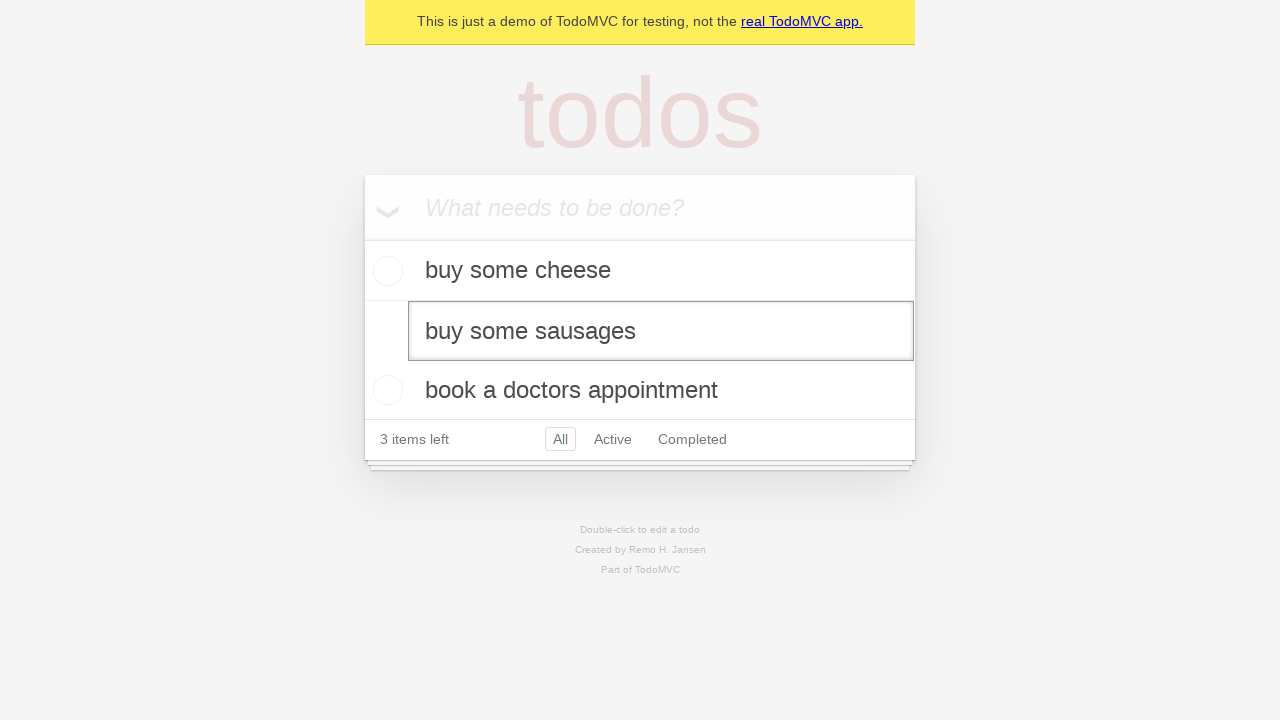

Pressed Escape to cancel edit and revert changes on internal:testid=[data-testid="todo-item"s] >> nth=1 >> internal:role=textbox[nam
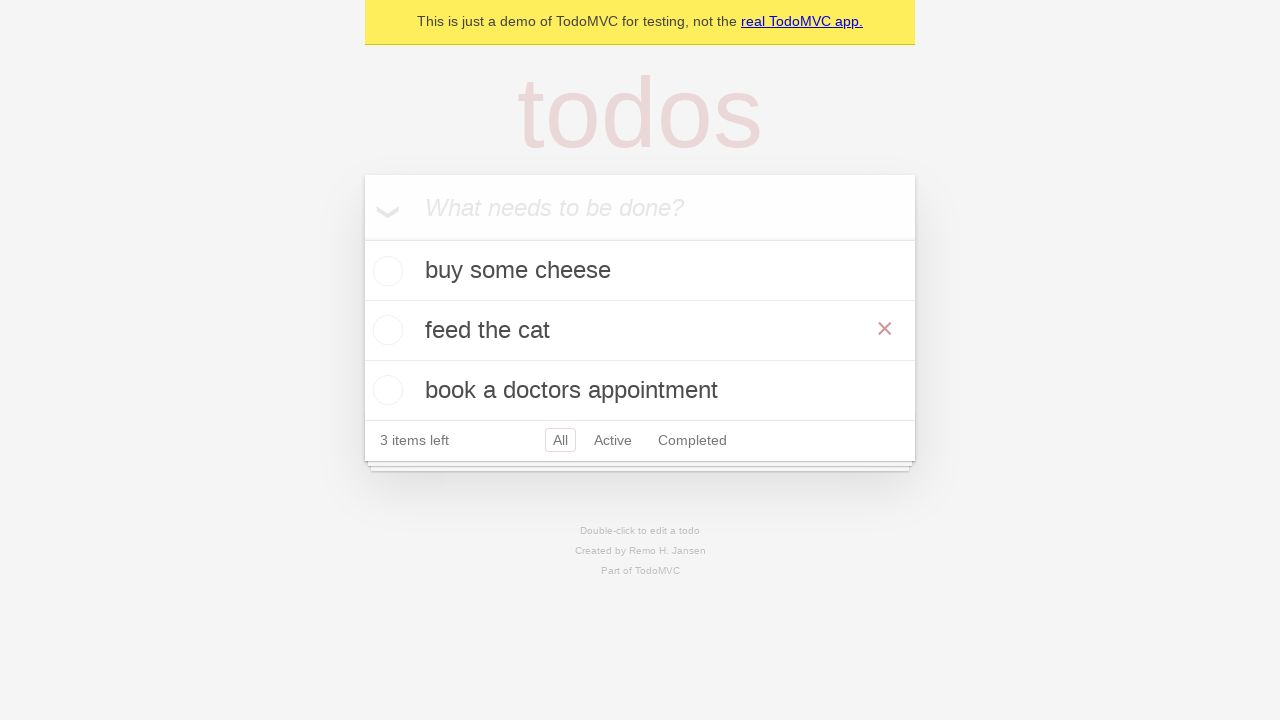

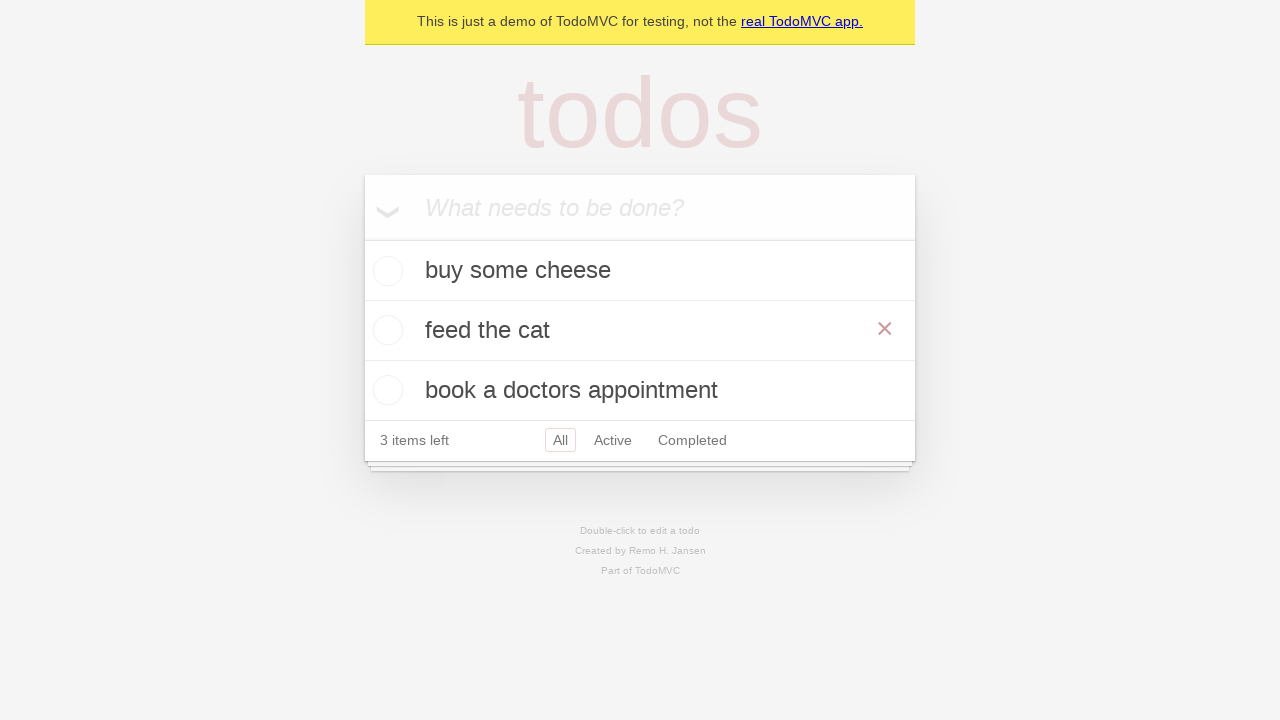